Tests alert handling functionality by triggering a prompt alert, entering text into it, and accepting it

Starting URL: https://demoqa.com/alerts

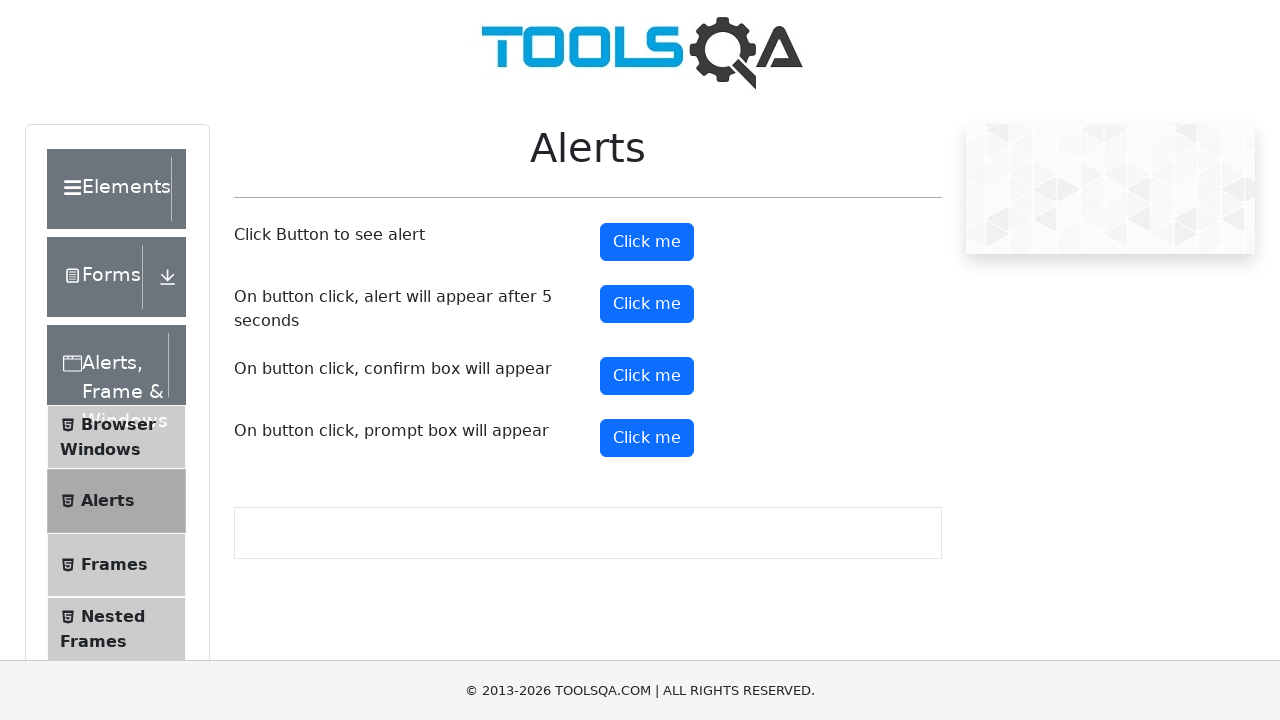

Scrolled to Alerts element
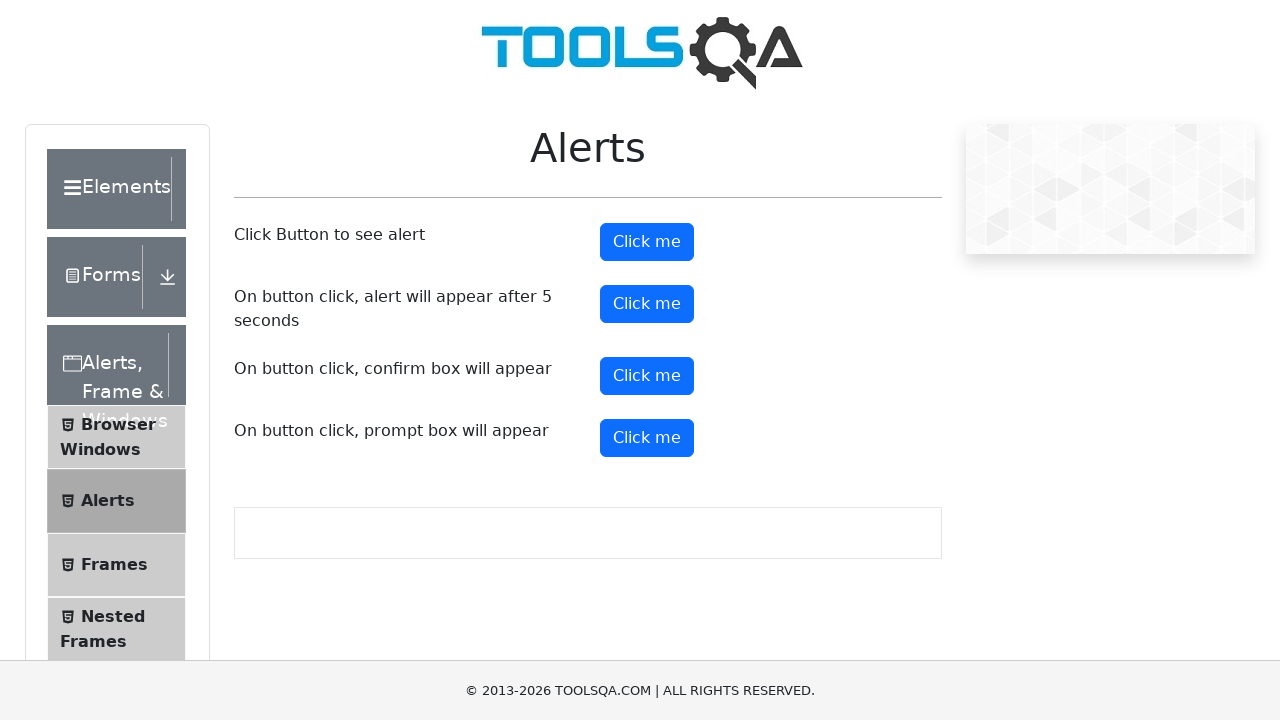

Clicked prompt button to trigger alert dialog at (647, 438) on #promtButton
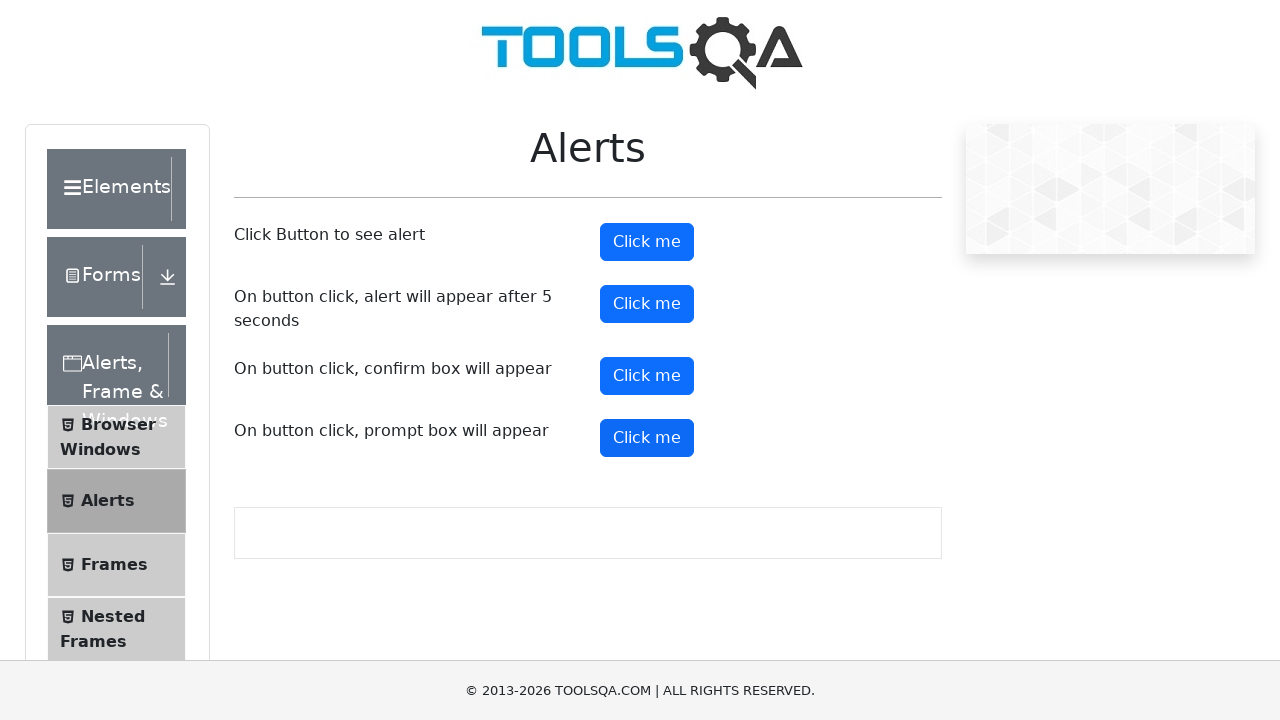

Set up dialog handler to accept prompt with 'Test' text
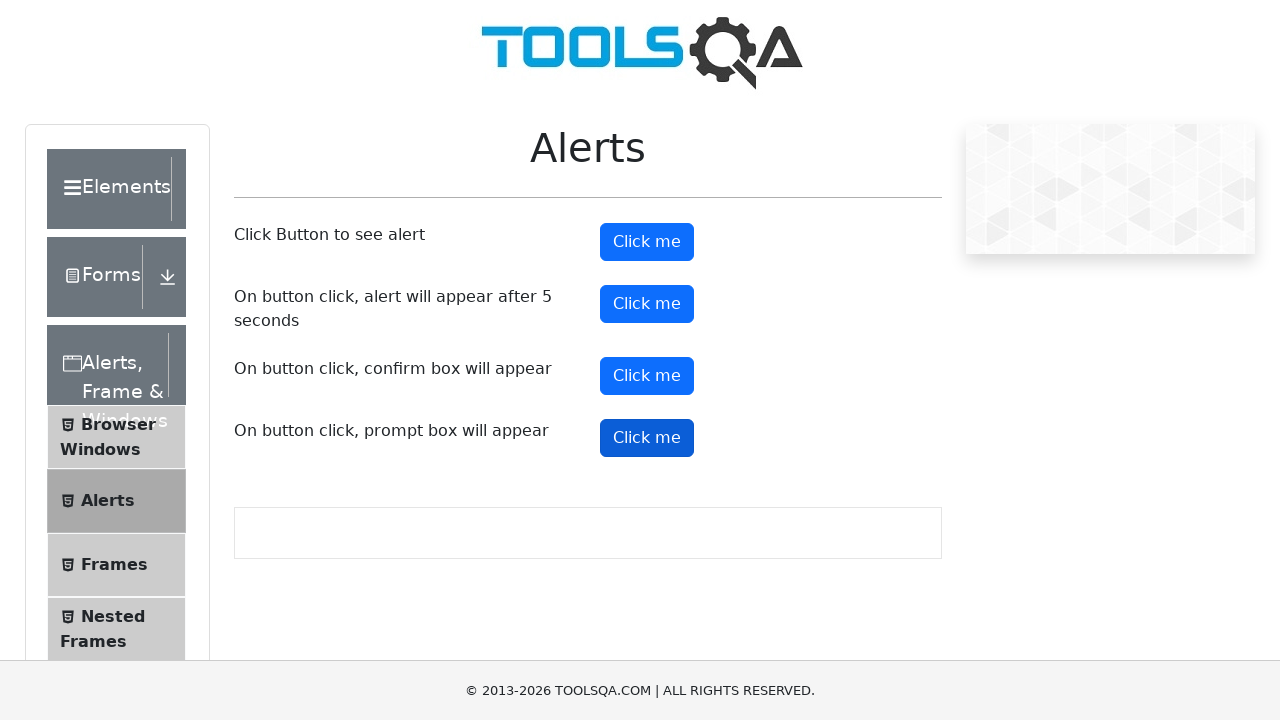

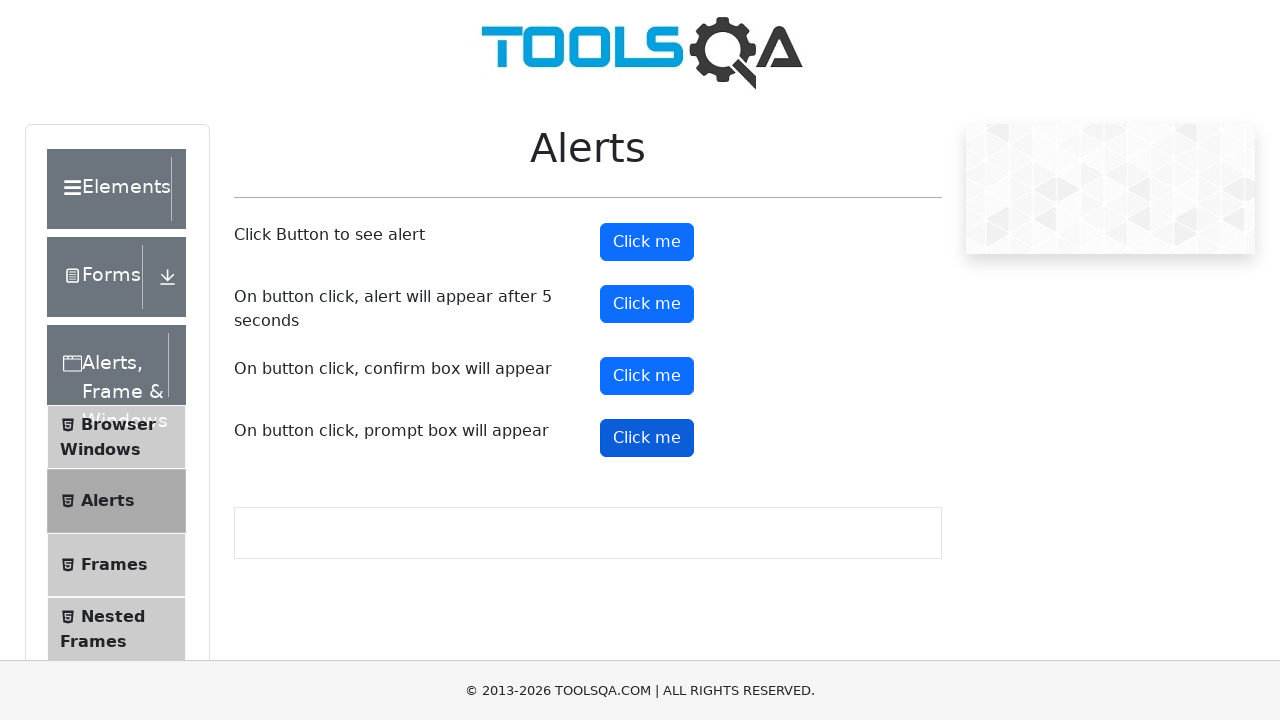